Tests radio button functionality by clicking on the Firefox option

Starting URL: https://www.leafground.com/radio.xhtml

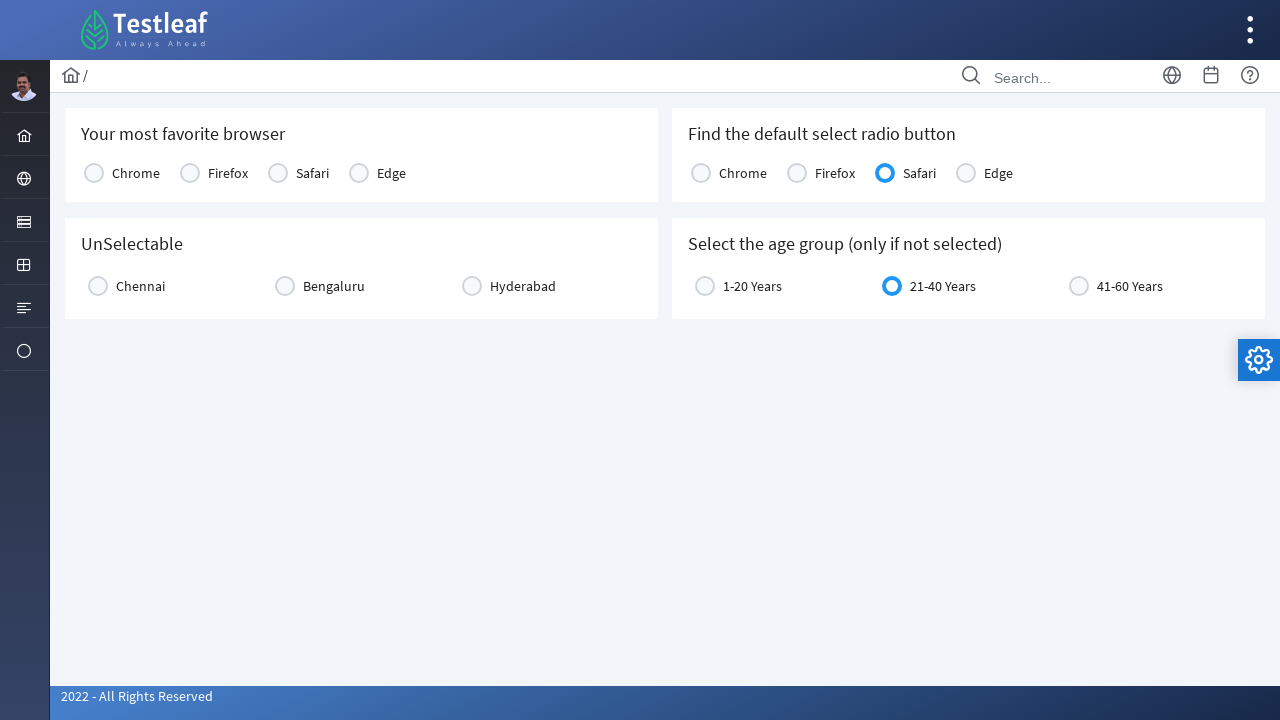

Navigated to radio button test page
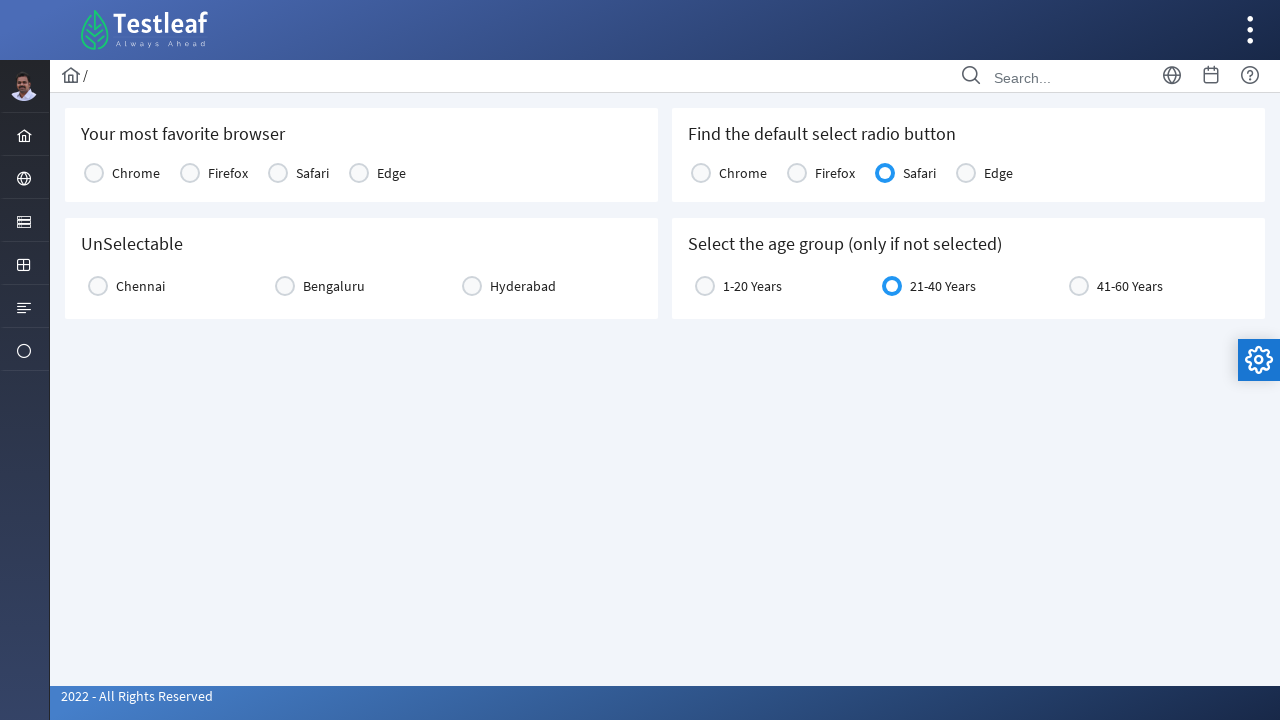

Clicked on Firefox radio button option at (190, 173) on xpath=(//*[text()='Firefox']//parent::td//div[starts-with(@class,'ui-radiobutton
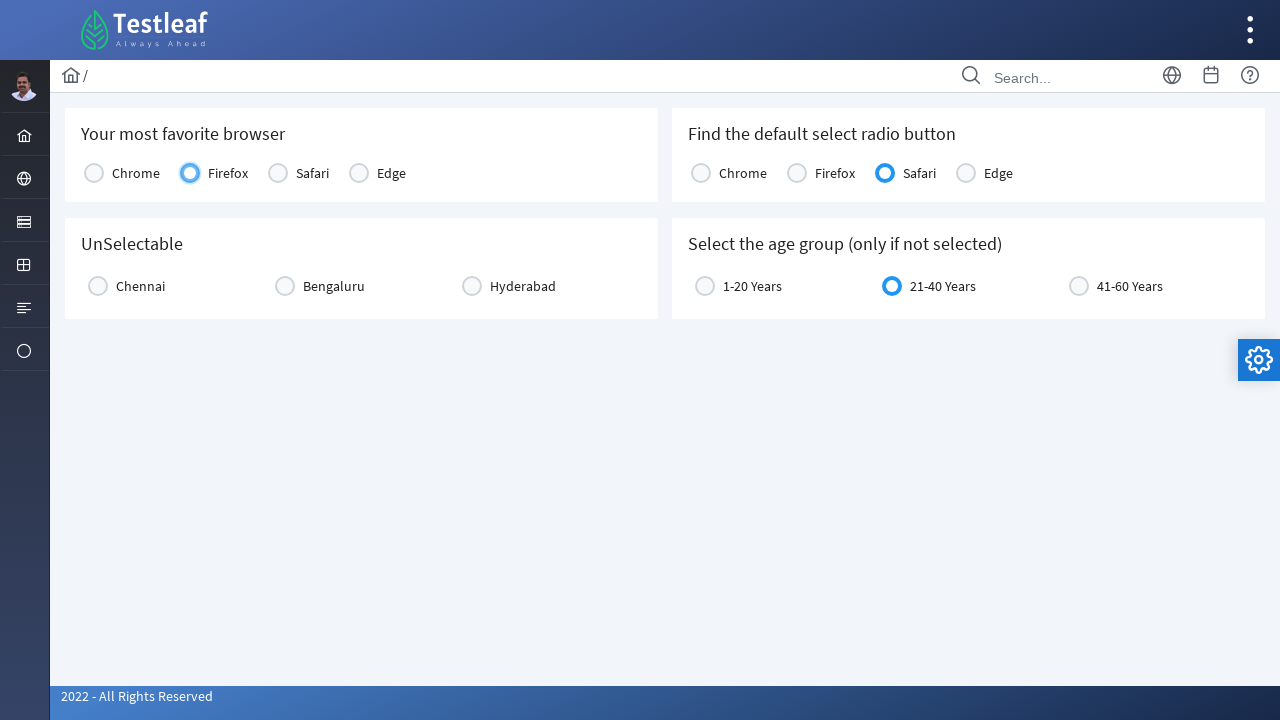

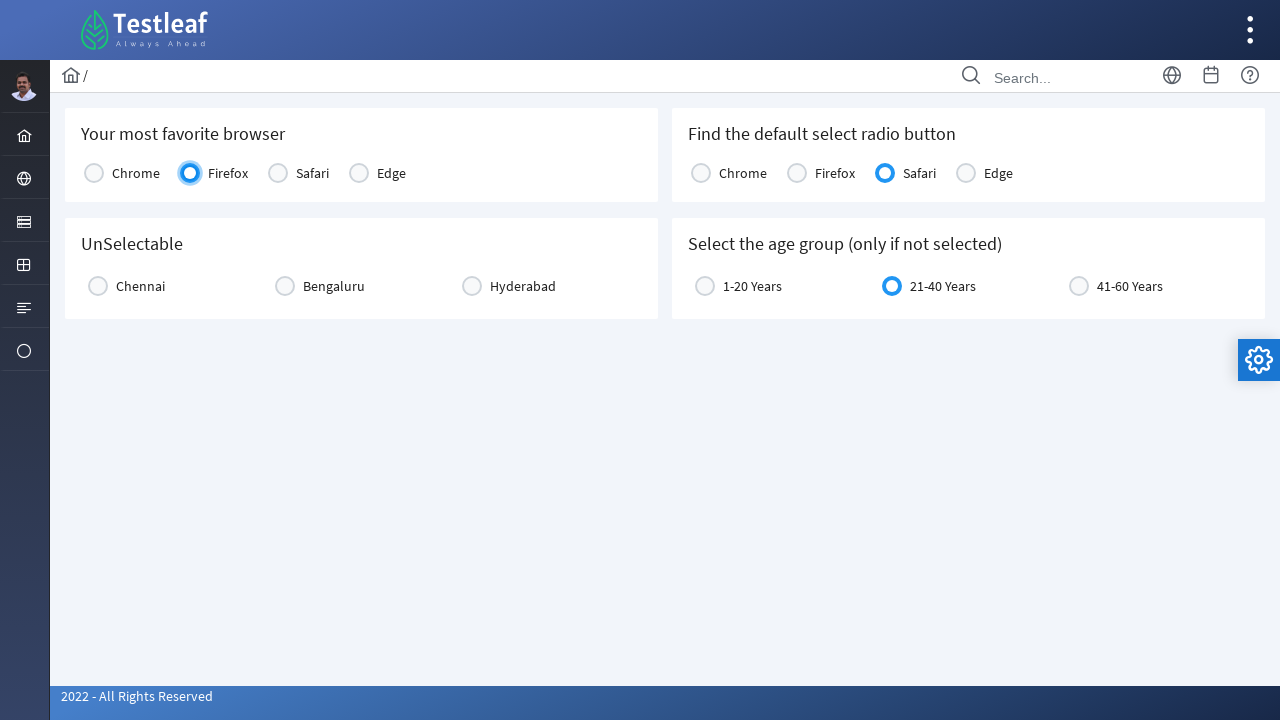